Clicks the JS Prompt button, enters text in the prompt dialog, accepts it, and verifies the entered text appears in the result

Starting URL: http://the-internet.herokuapp.com/javascript_alerts

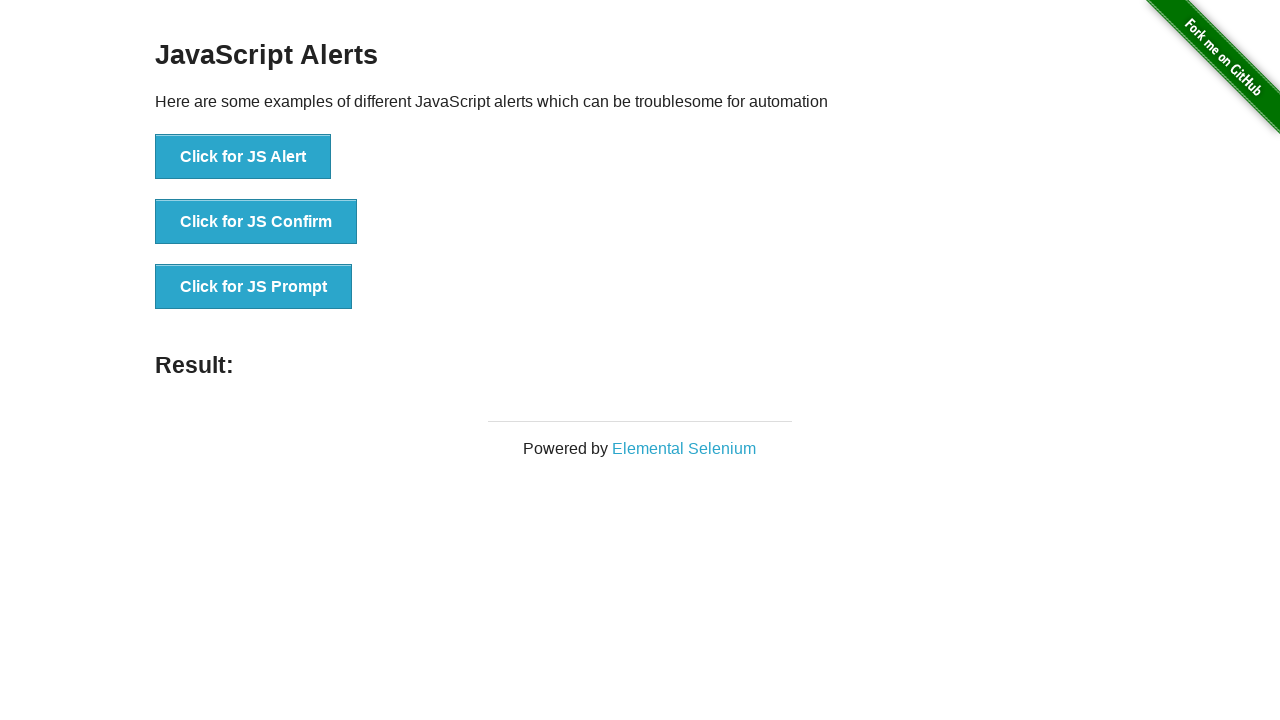

Set up dialog handler to accept prompt with 'Hello World!'
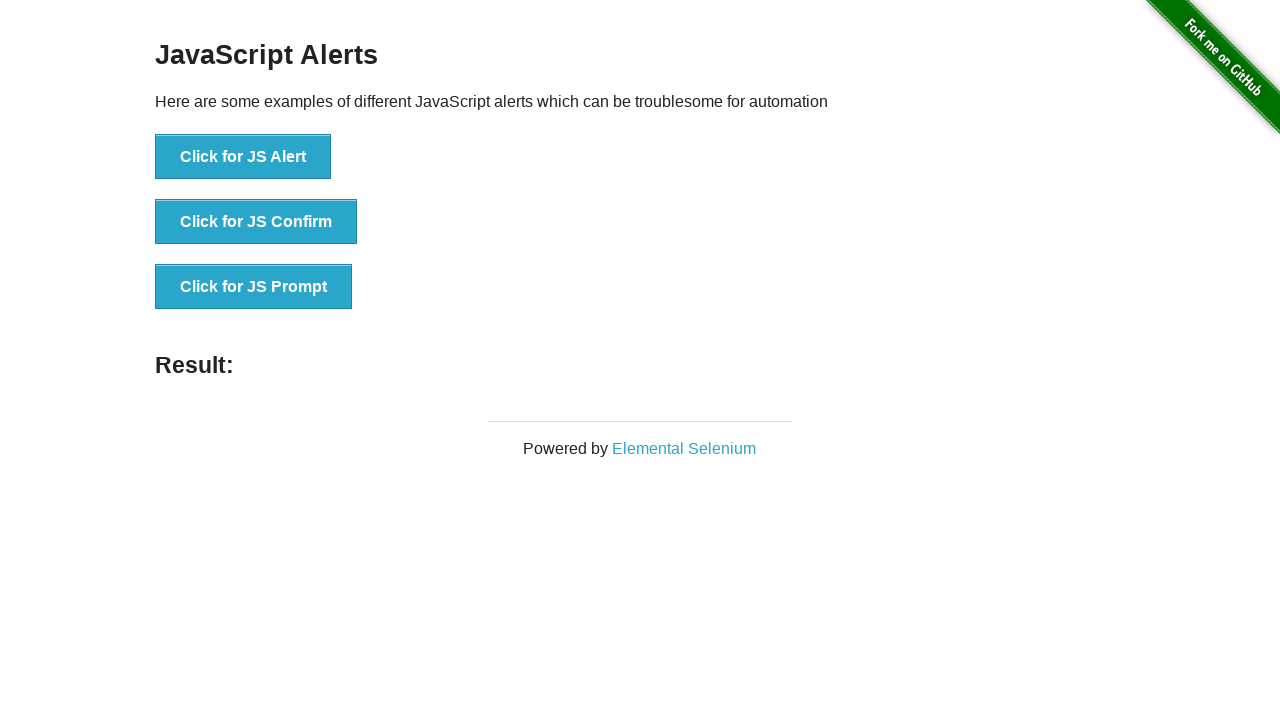

Clicked the JS Prompt button at (254, 287) on button[onclick='jsPrompt()']
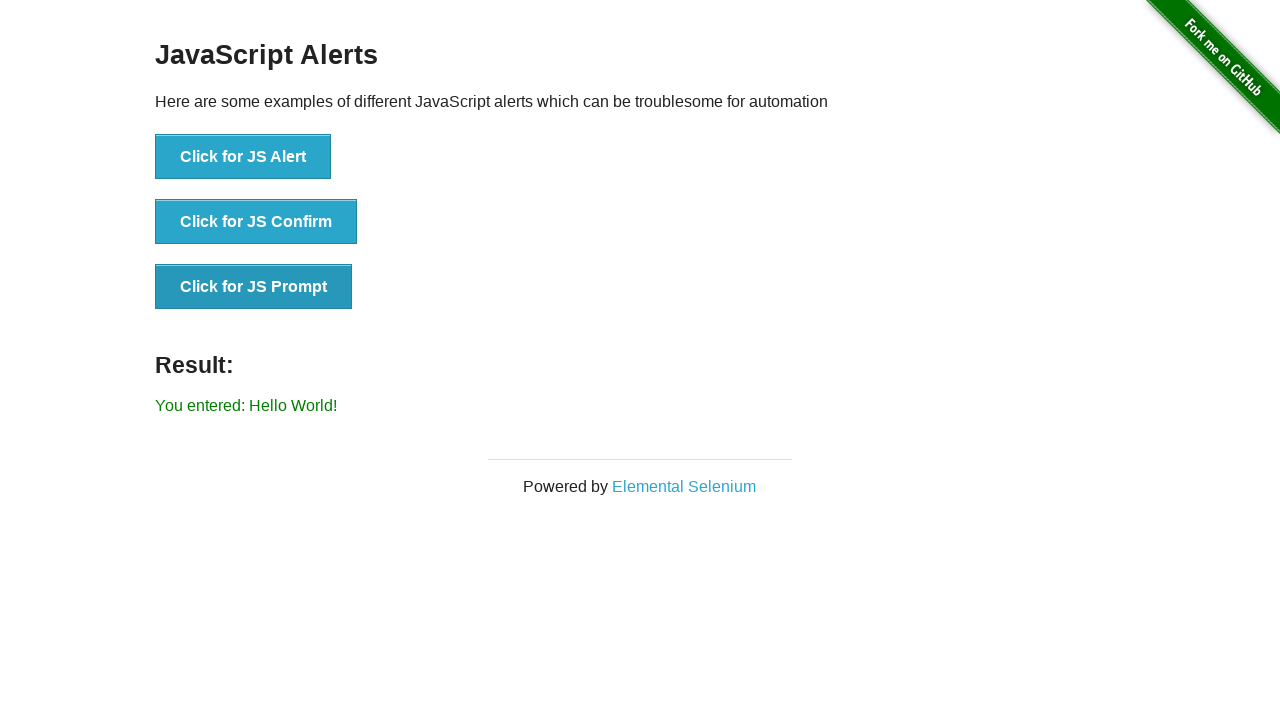

Located result element
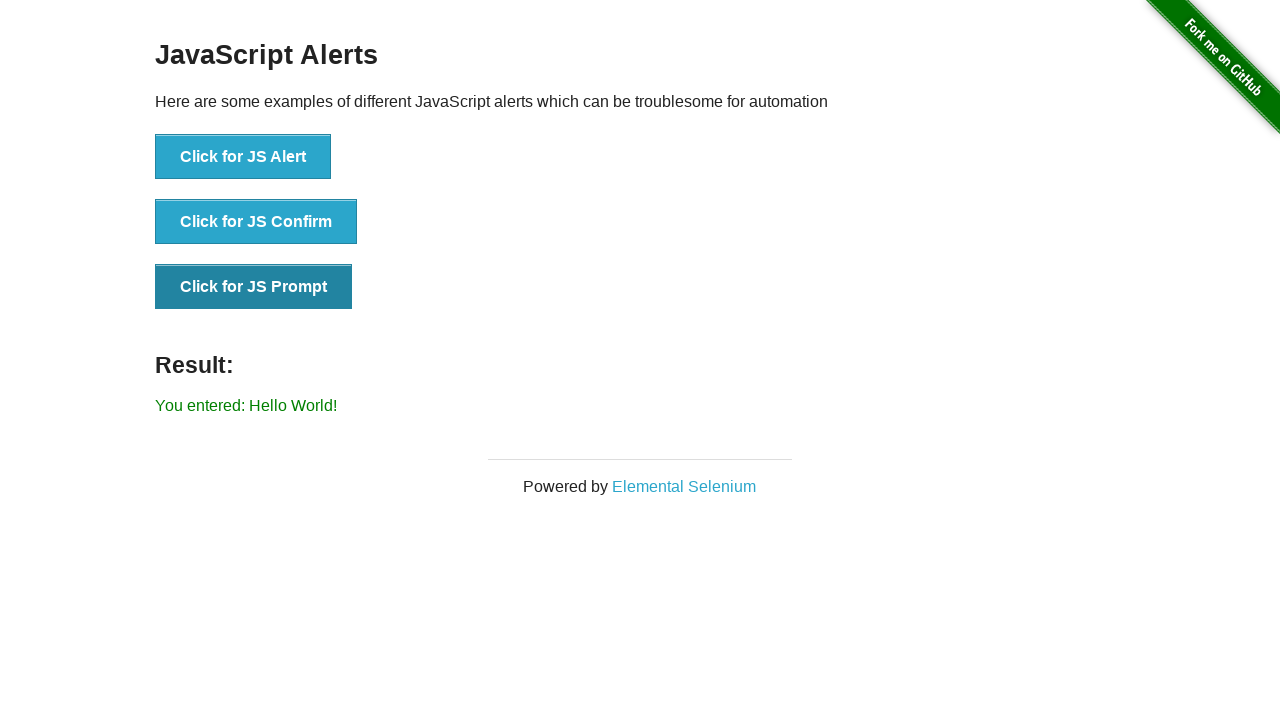

Verified that result text equals 'You entered: Hello World!'
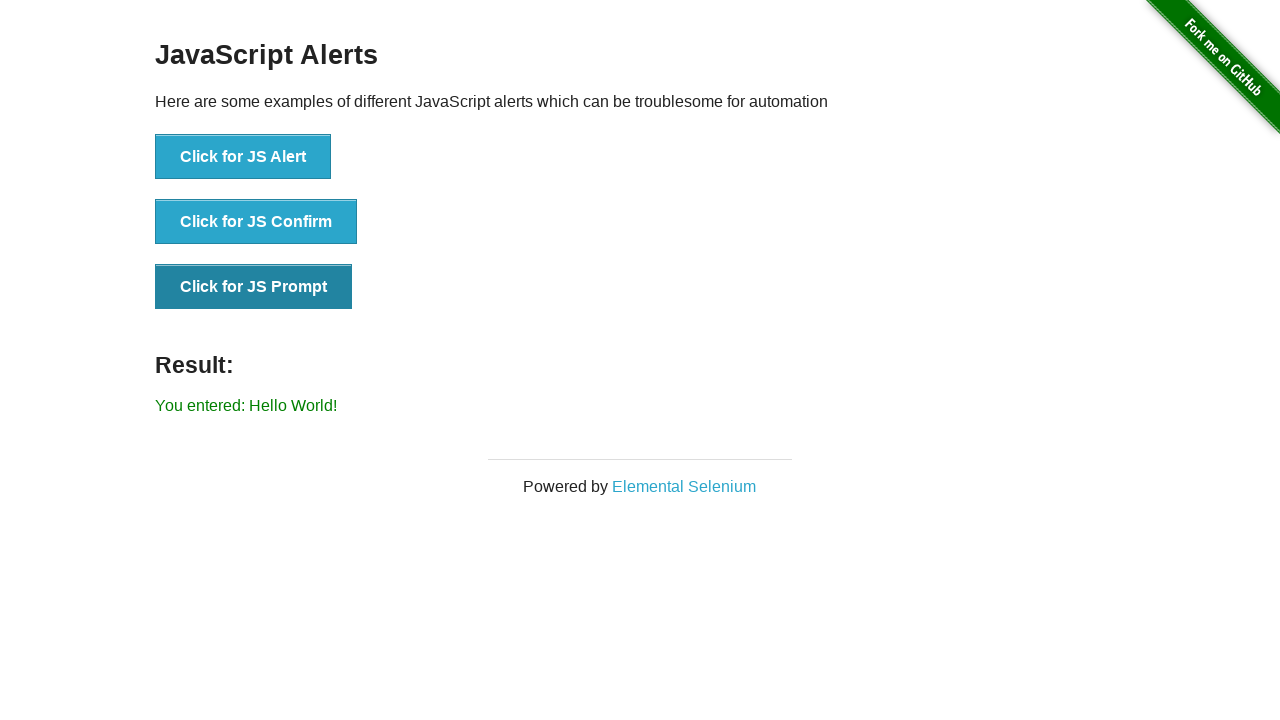

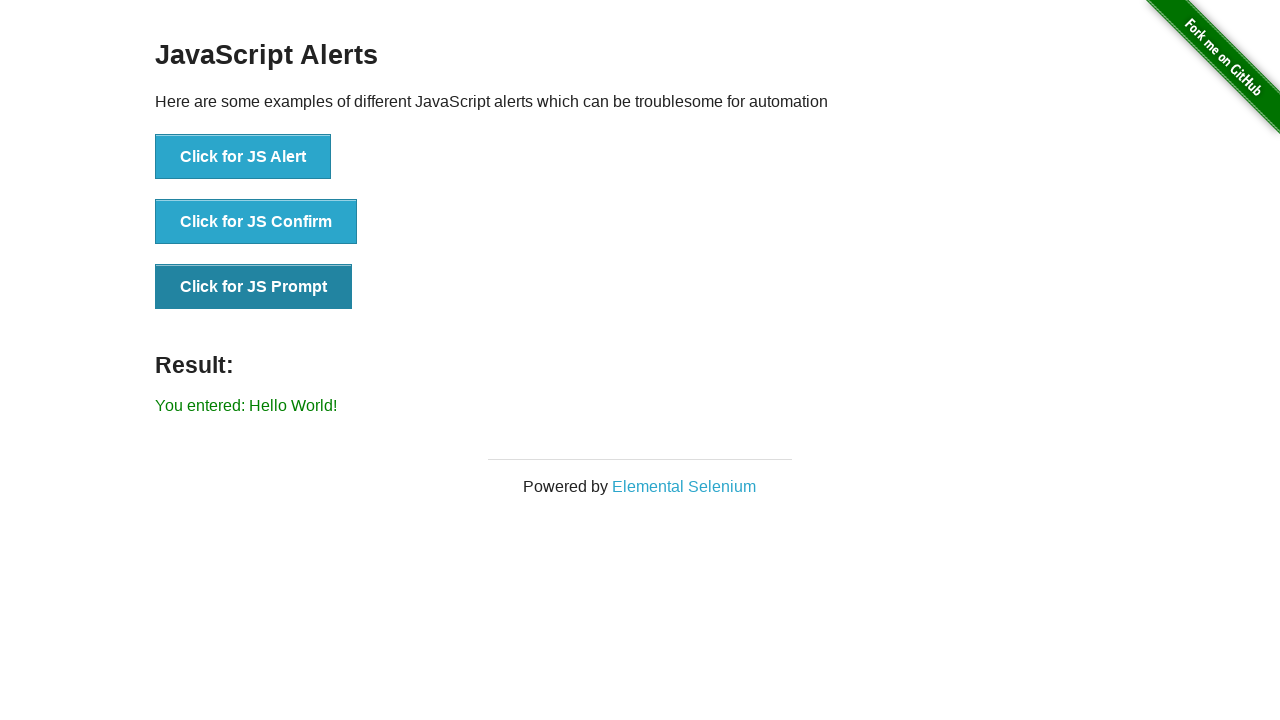